Tests that todo data persists after page reload

Starting URL: https://demo.playwright.dev/todomvc

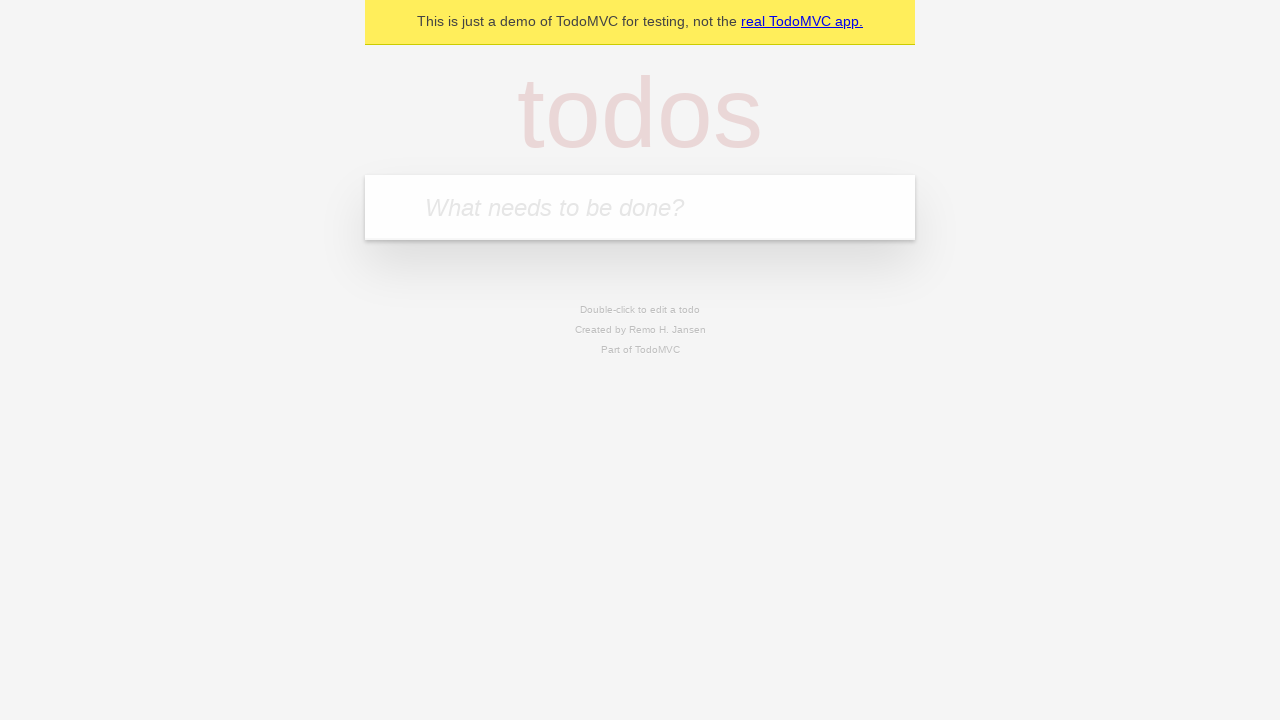

Filled first todo input with 'buy some cheese' on internal:attr=[placeholder="What needs to be done?"i]
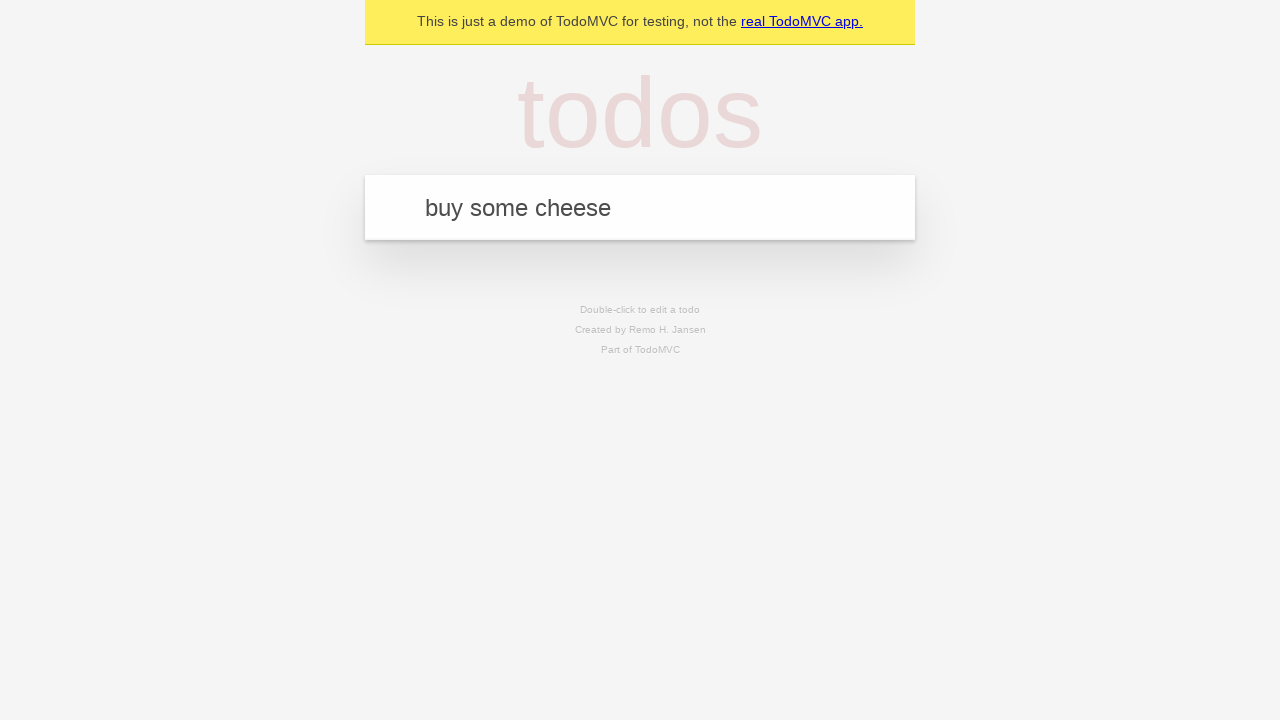

Pressed Enter to add first todo on internal:attr=[placeholder="What needs to be done?"i]
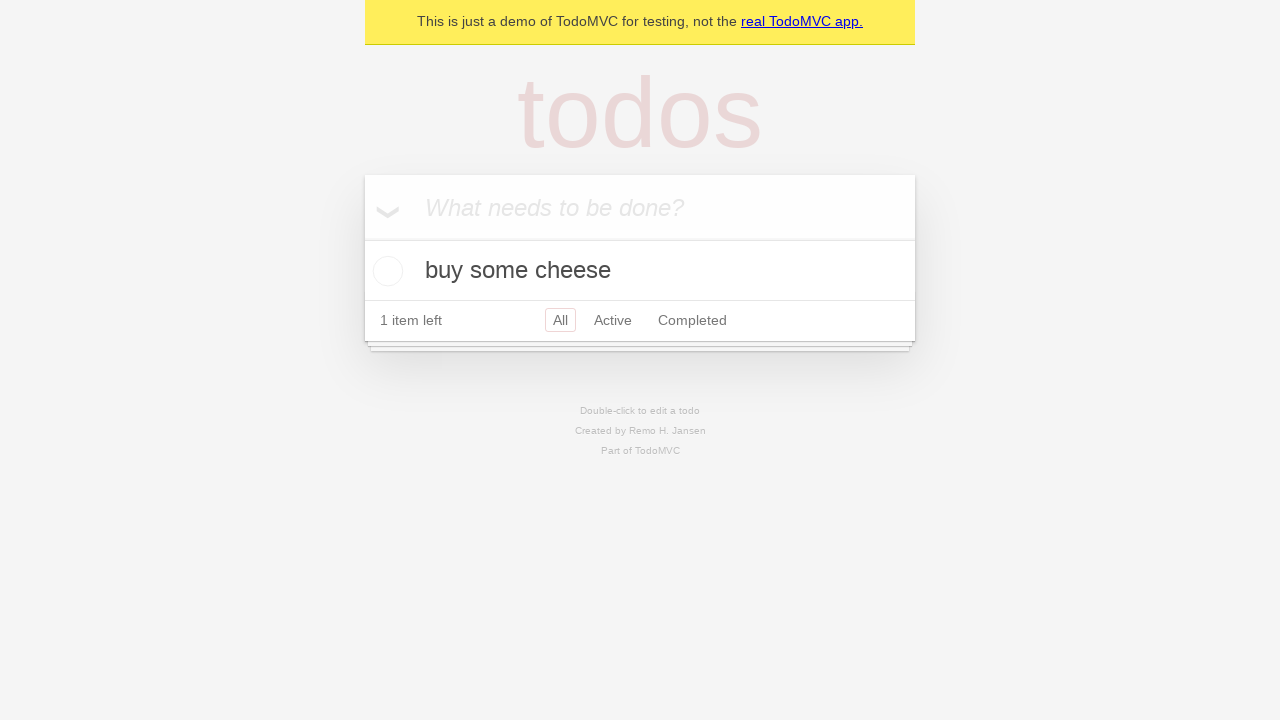

Filled second todo input with 'feed the cat' on internal:attr=[placeholder="What needs to be done?"i]
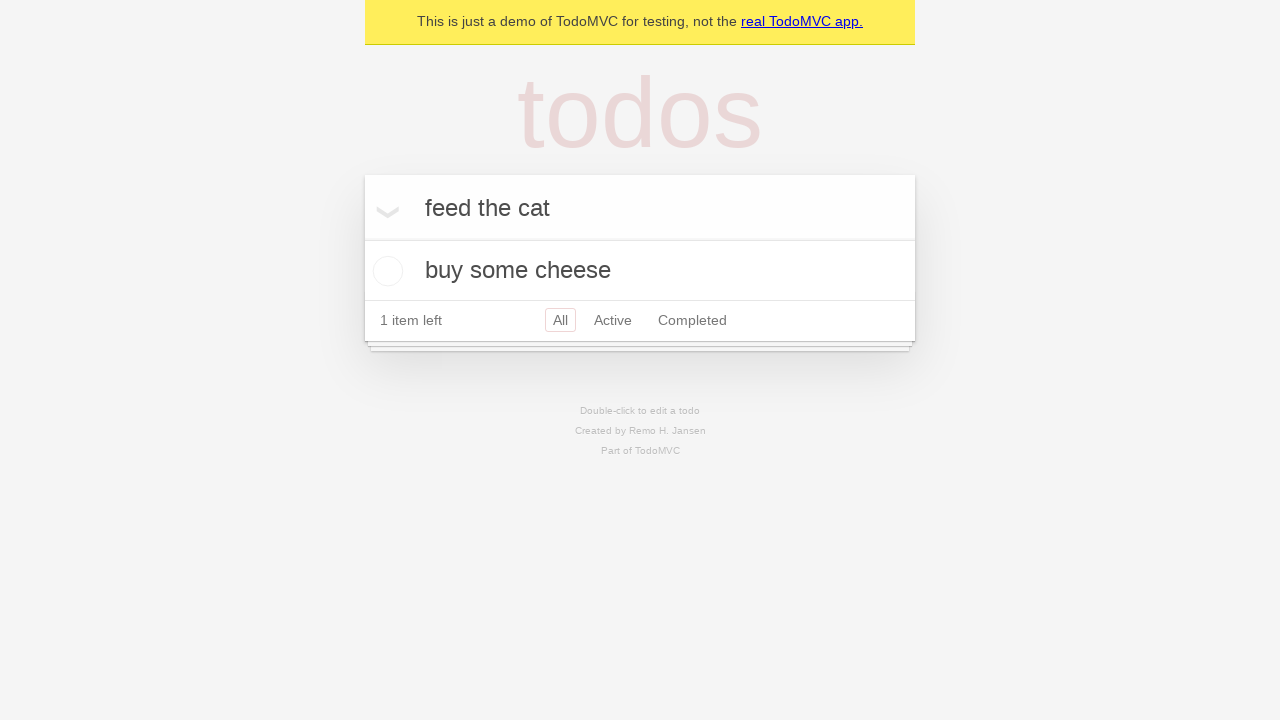

Pressed Enter to add second todo on internal:attr=[placeholder="What needs to be done?"i]
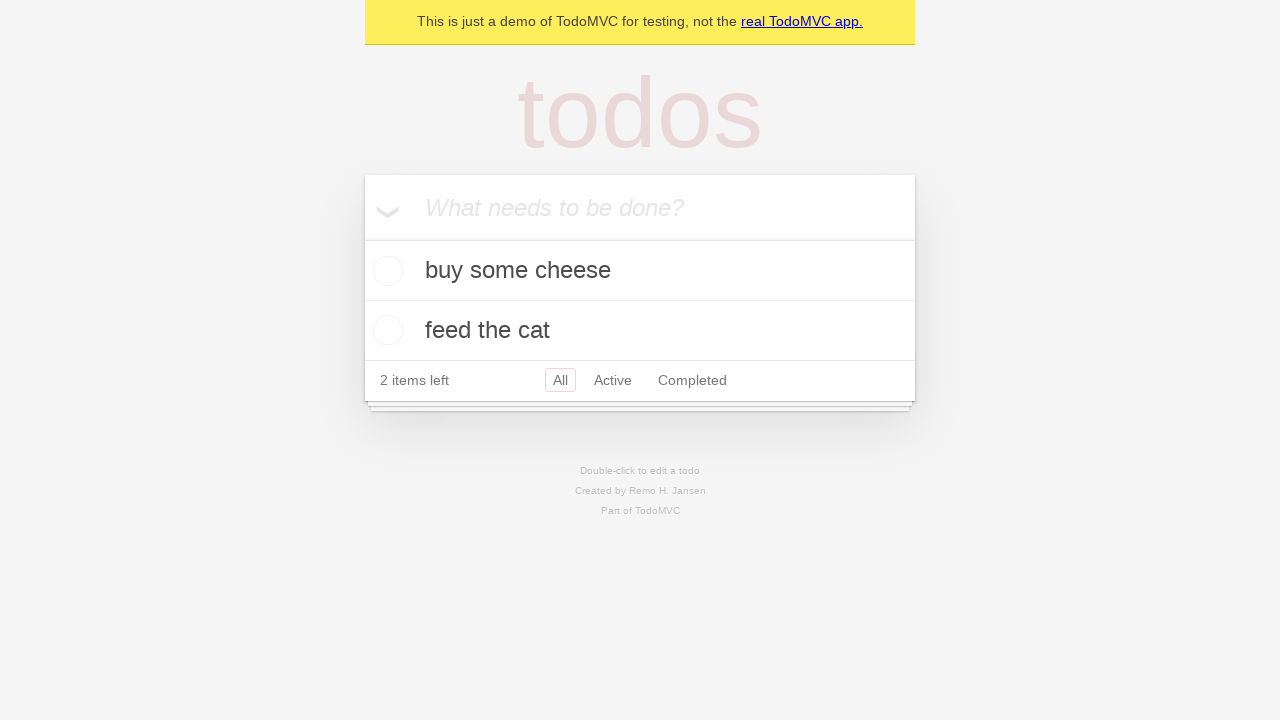

Filled third todo input with 'book a doctors appointment' on internal:attr=[placeholder="What needs to be done?"i]
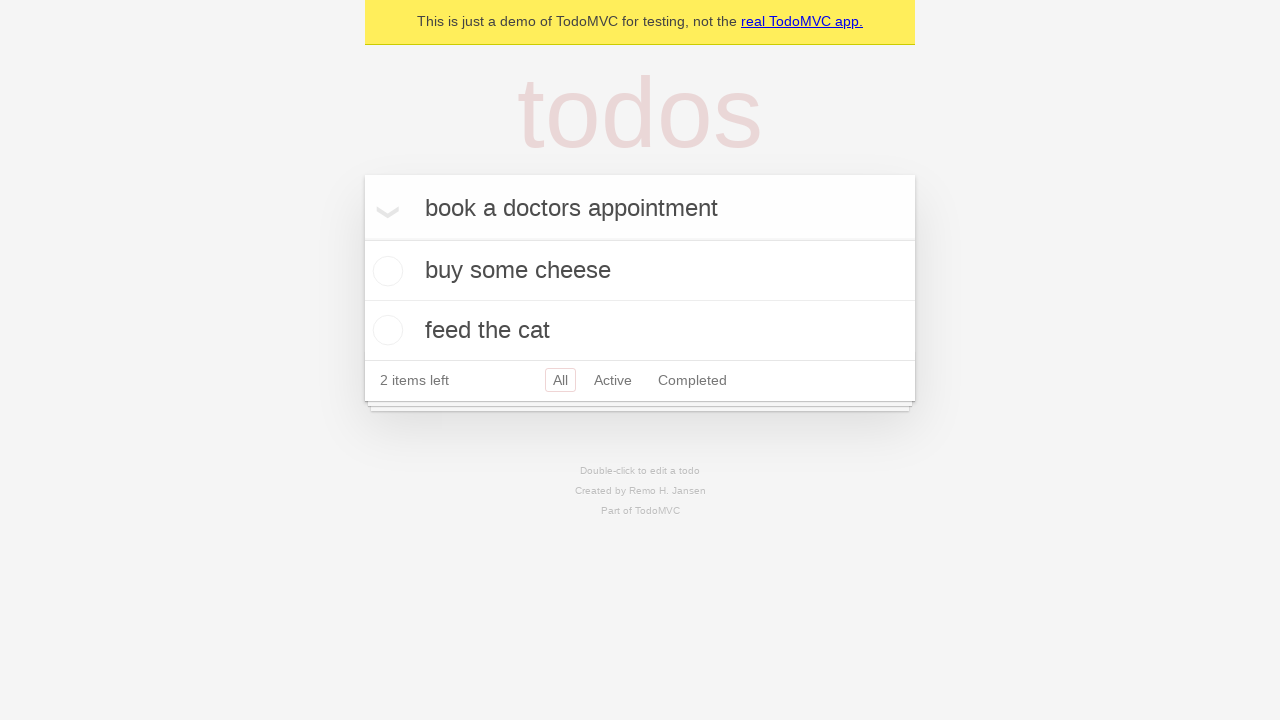

Pressed Enter to add third todo on internal:attr=[placeholder="What needs to be done?"i]
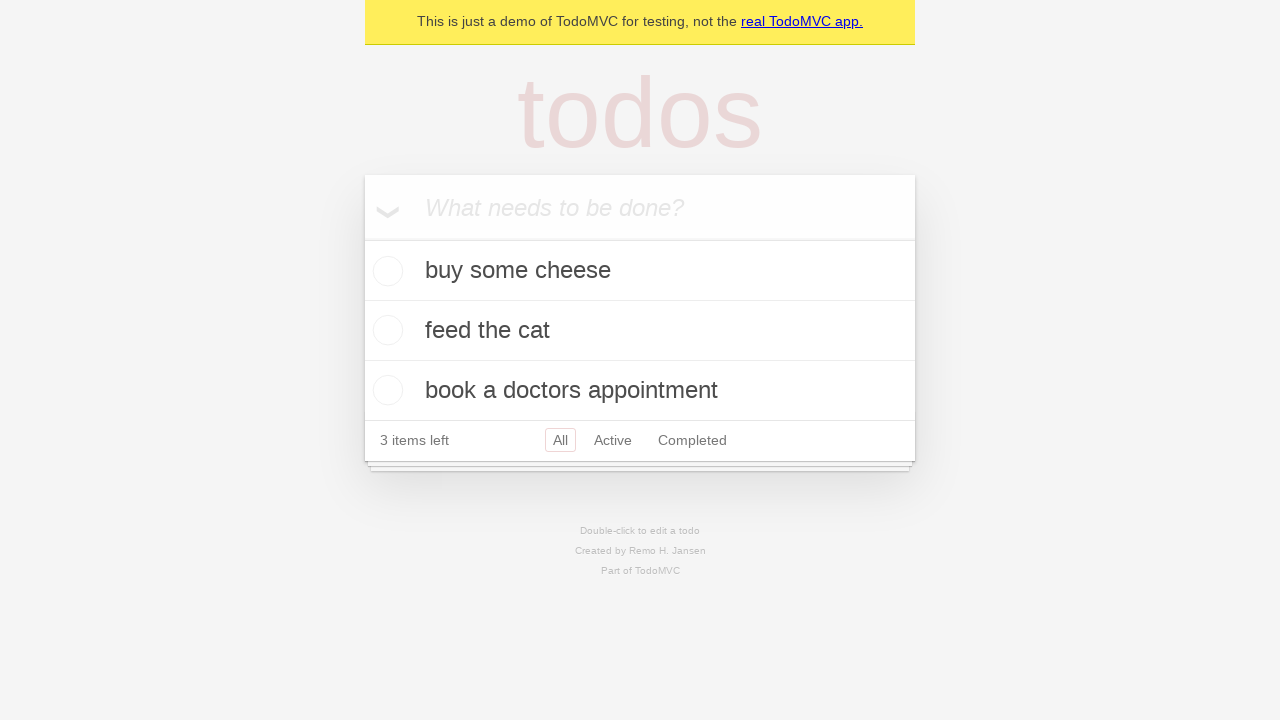

Checked the first todo item at (385, 271) on internal:testid=[data-testid="todo-item"s] >> nth=0 >> internal:role=checkbox
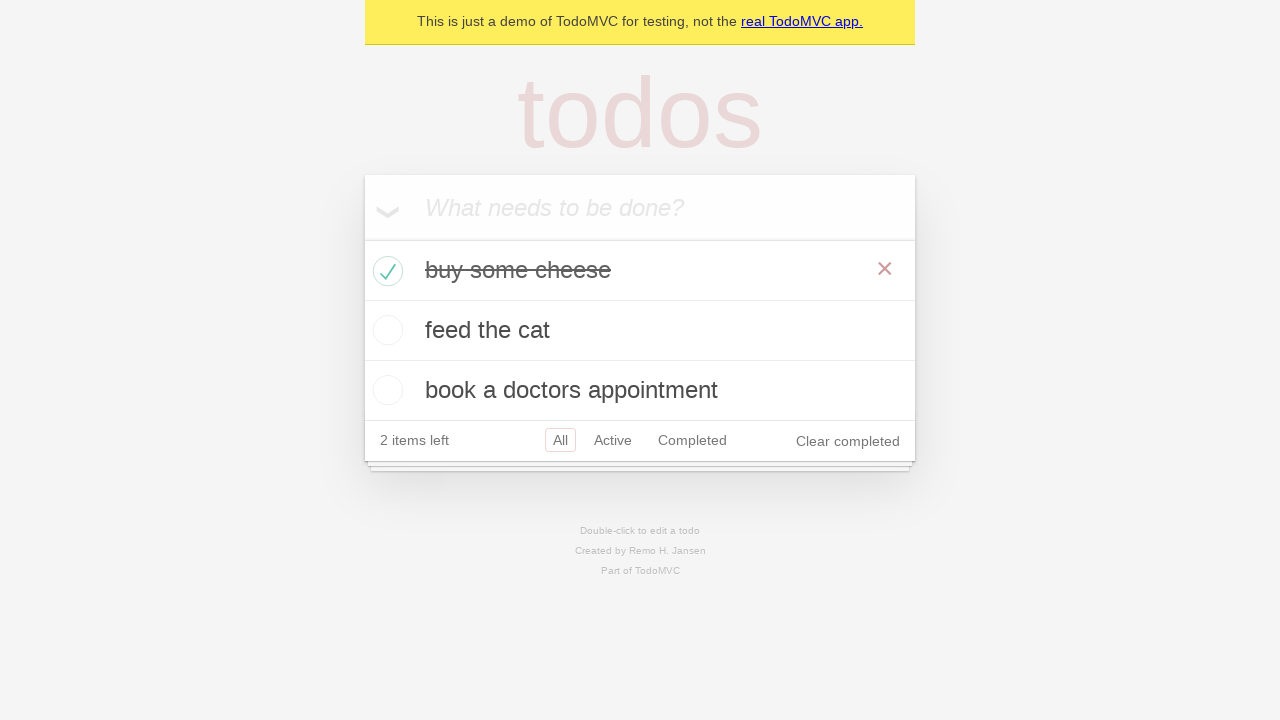

Reloaded the page to test data persistence
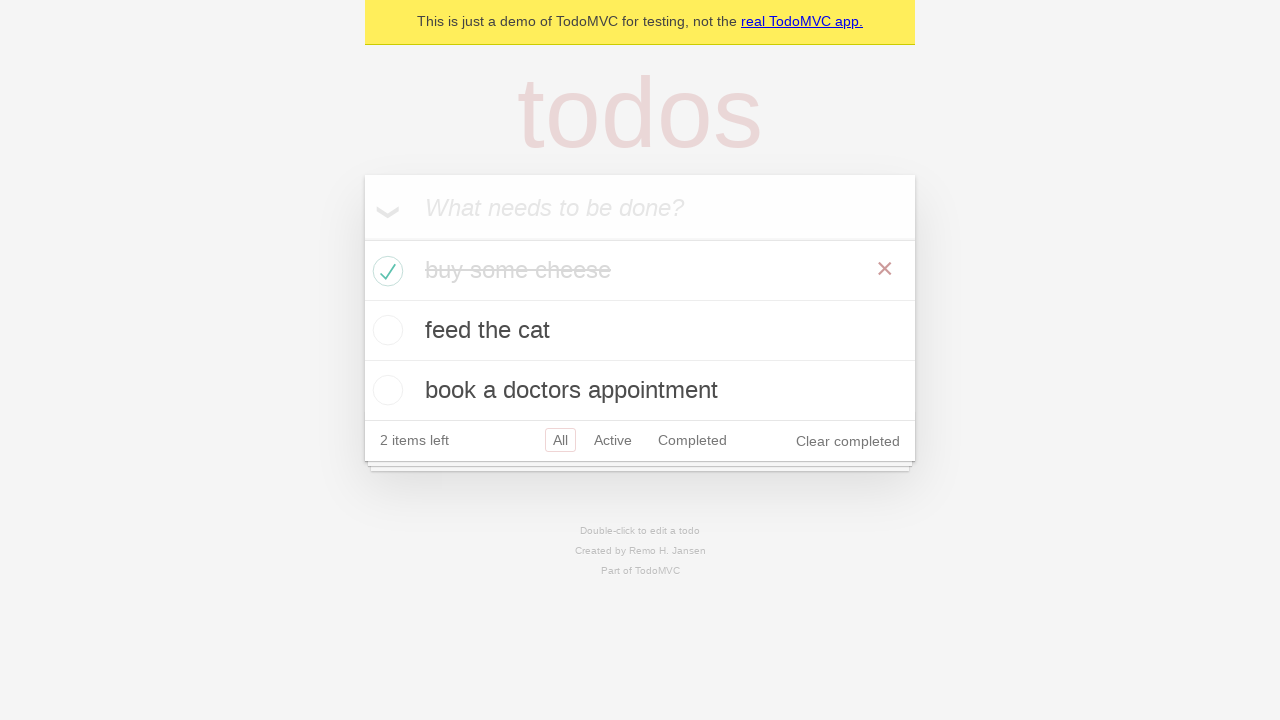

Todo items are visible after page reload, confirming data persistence
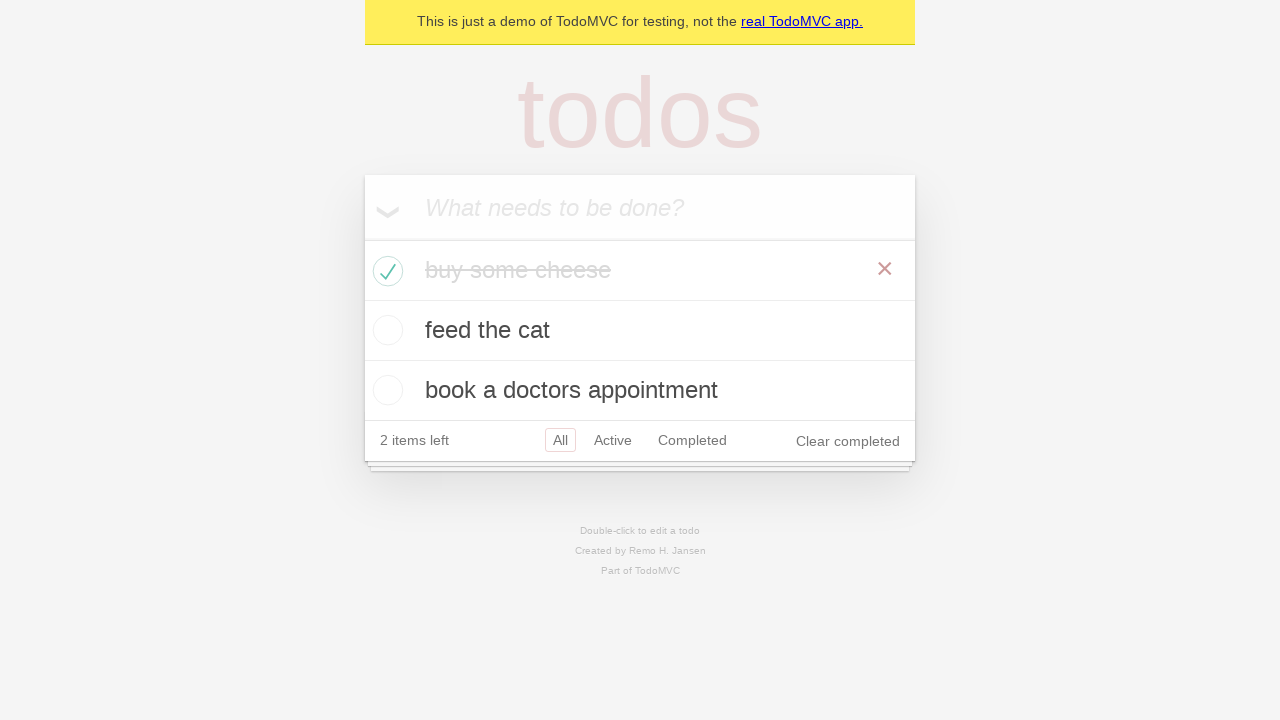

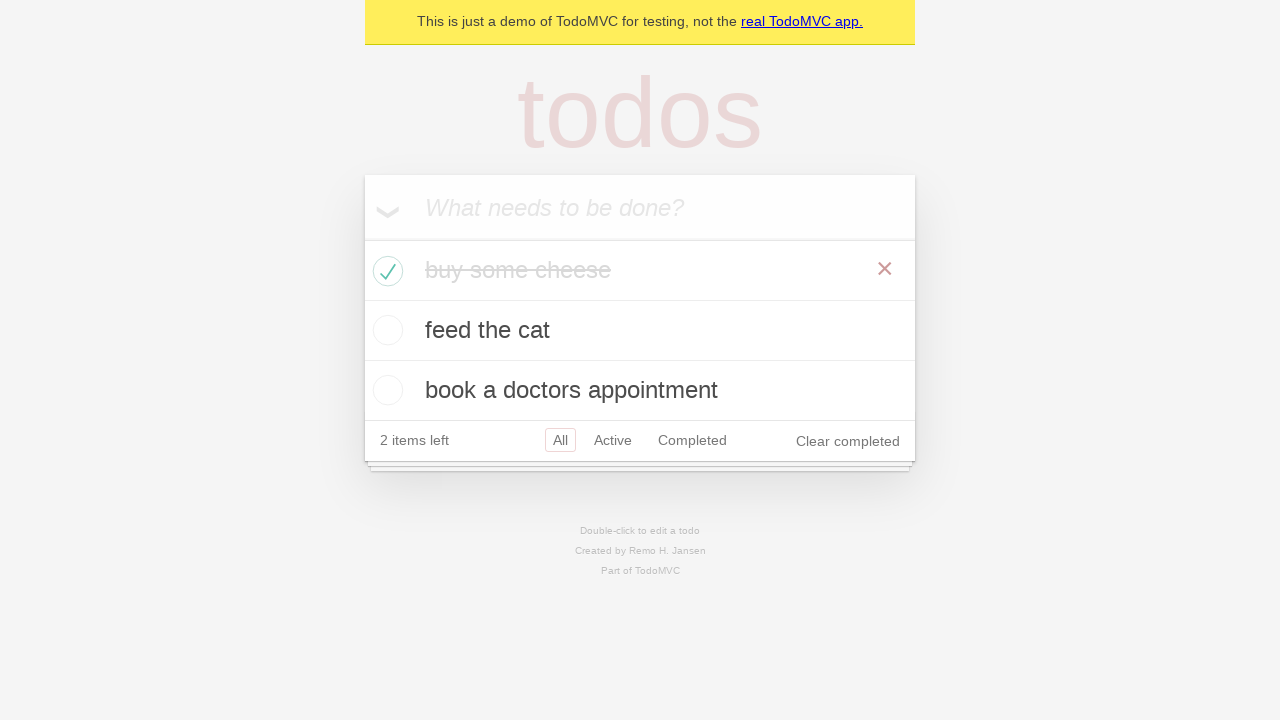